Checks that the page URL is exactly "https://demoblaze.com/"

Starting URL: https://demoblaze.com/

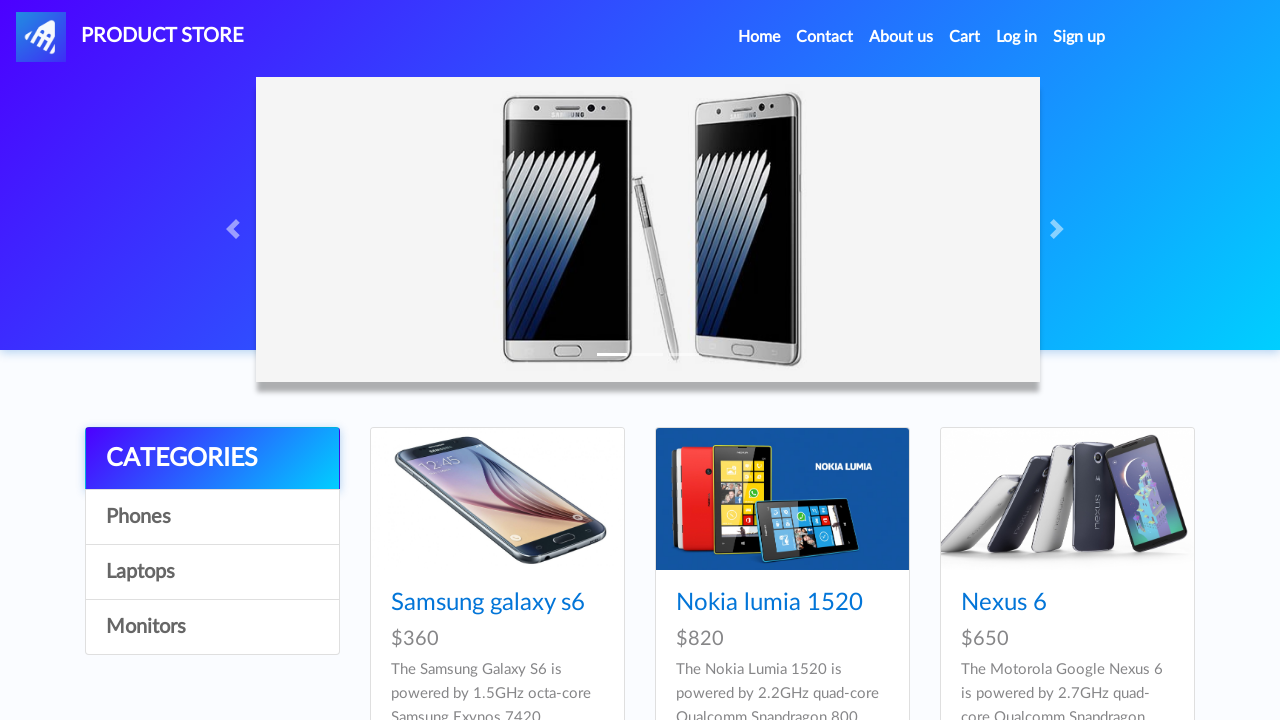

Verified page URL is exactly 'https://demoblaze.com/'
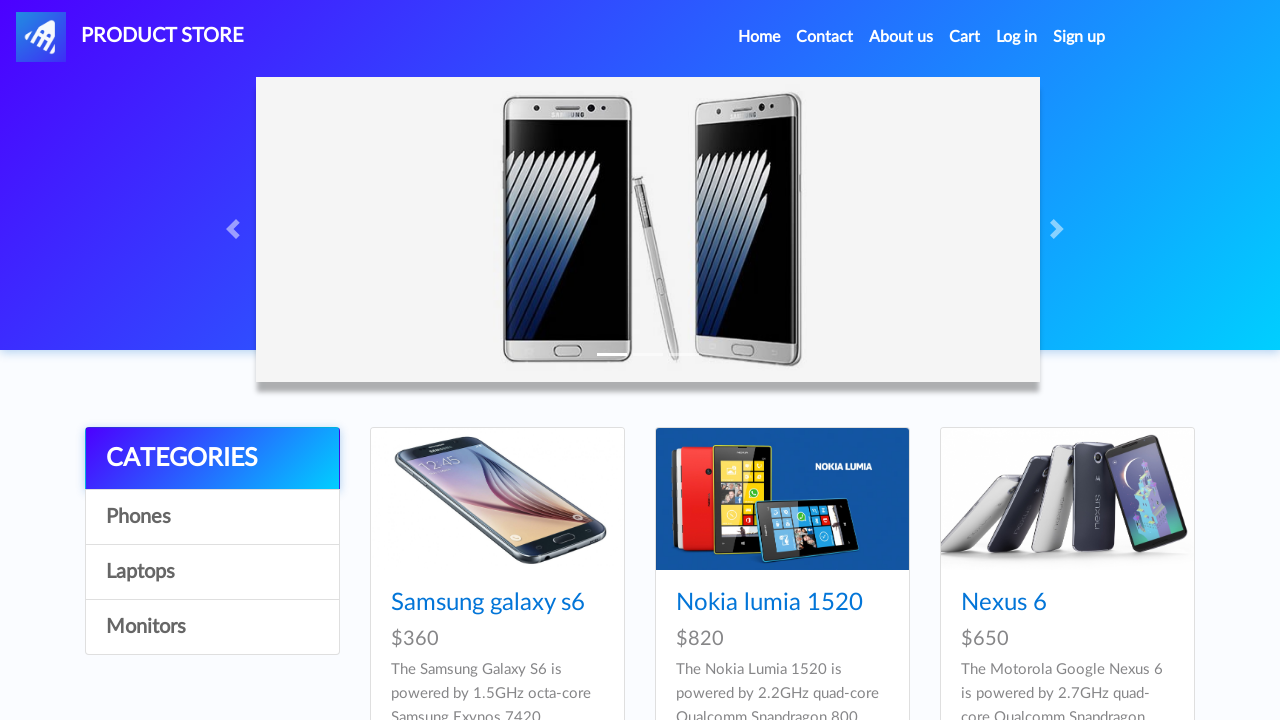

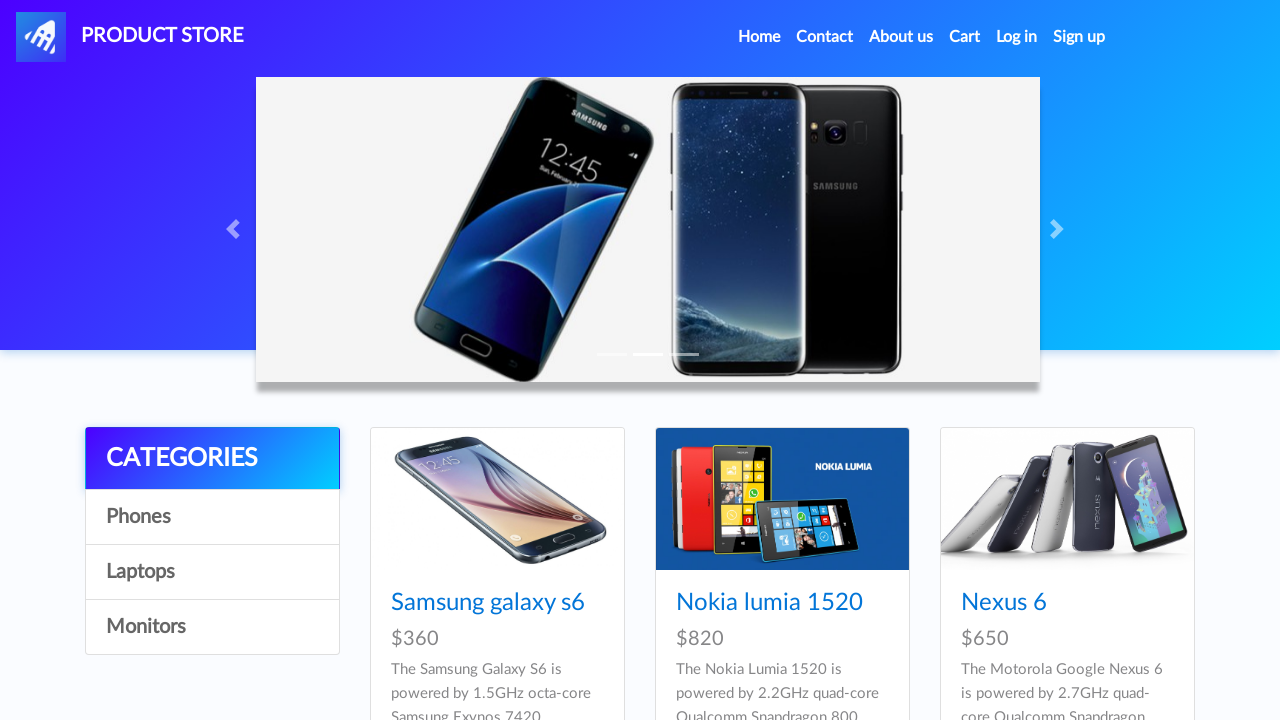